Navigates to Test Automation University, clicks through to certificates and top 100 students page, and verifies students are displayed

Starting URL: https://testautomationu.applitools.com/

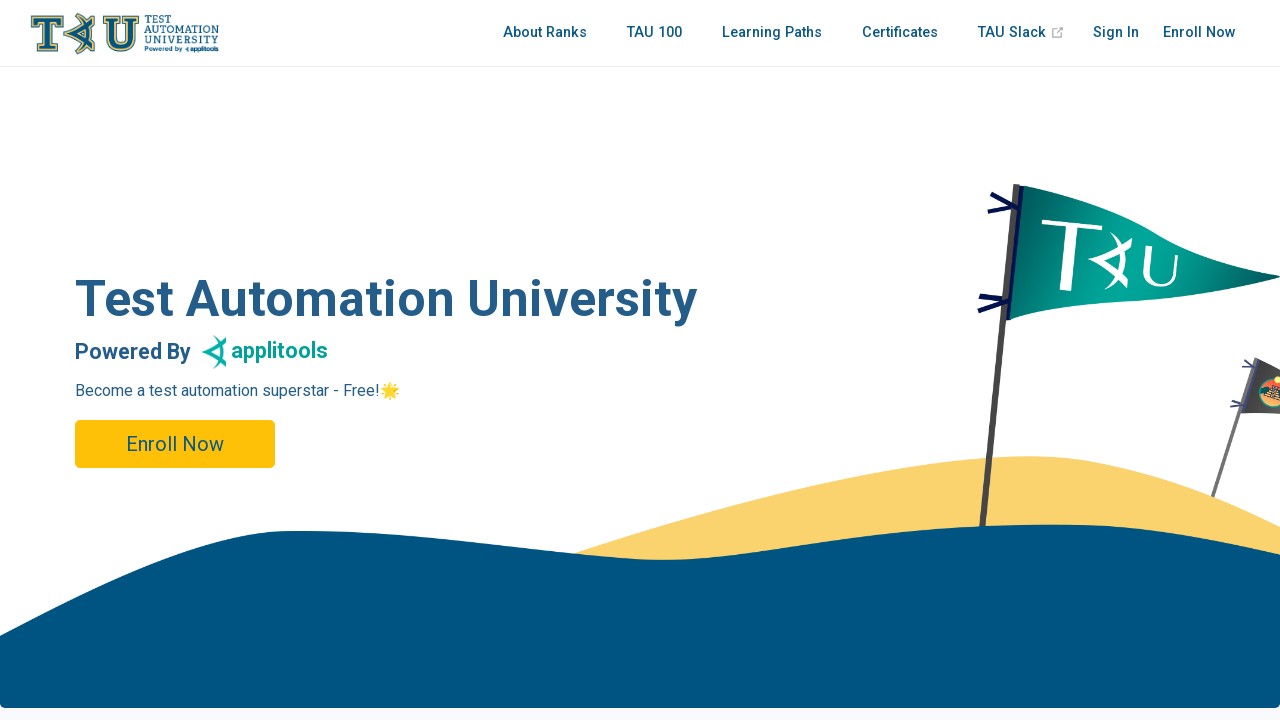

Clicked on certificates link in navigation at (900, 33) on xpath=//nav[@class='nav-links can-hide']/div/a[@href='/certificate/index.html']
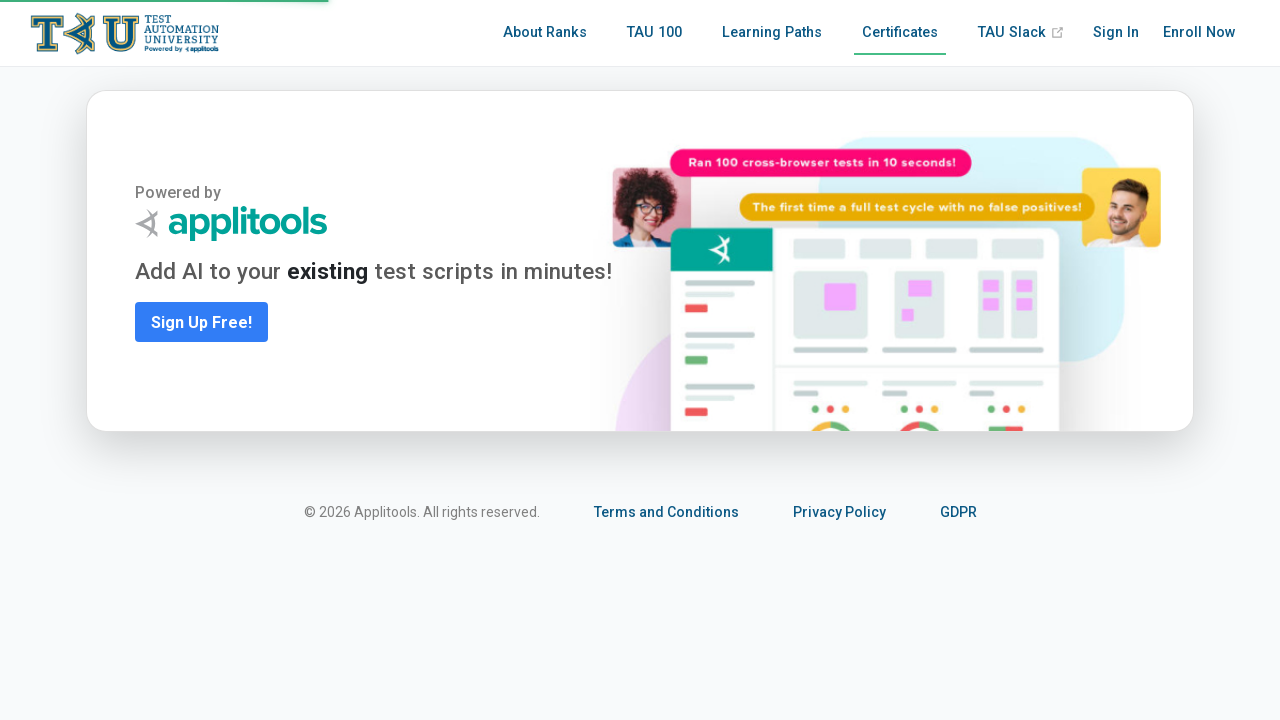

Clicked on top 100 students link in navigation at (654, 33) on xpath=//nav[@class='nav-links can-hide']/div/a[@href='/tau100.html']
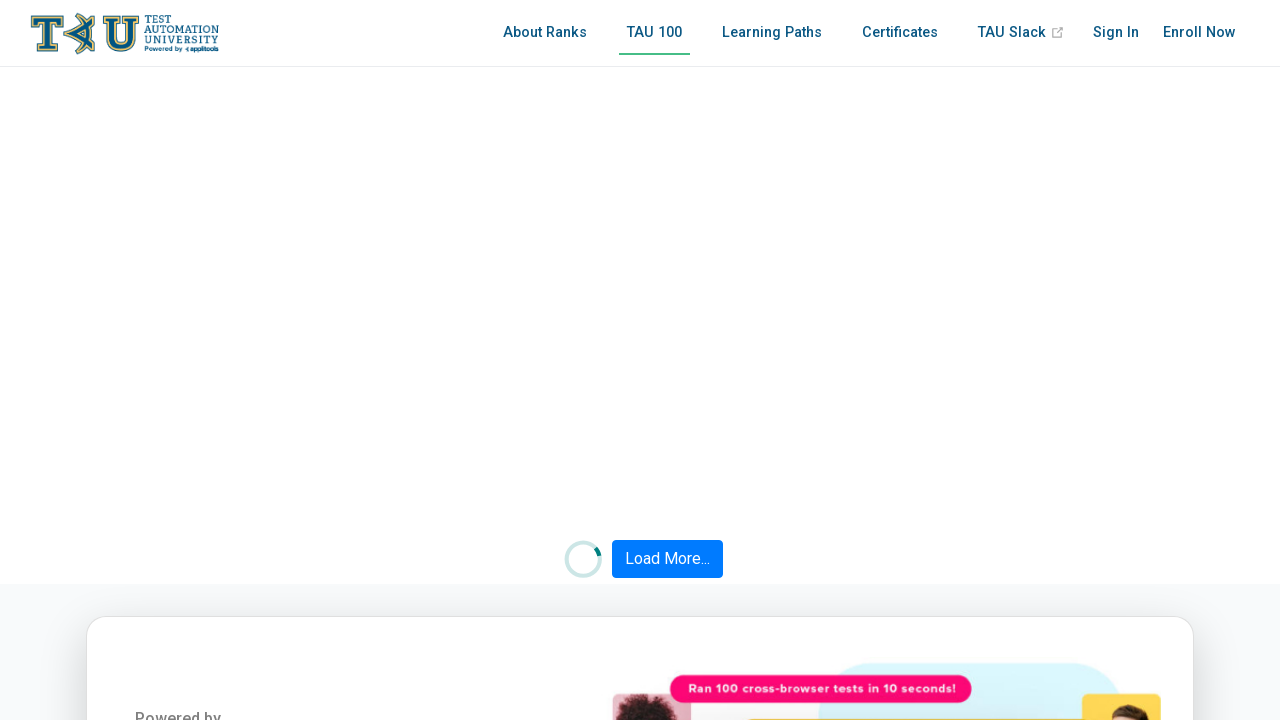

Student items loaded on top 100 students page
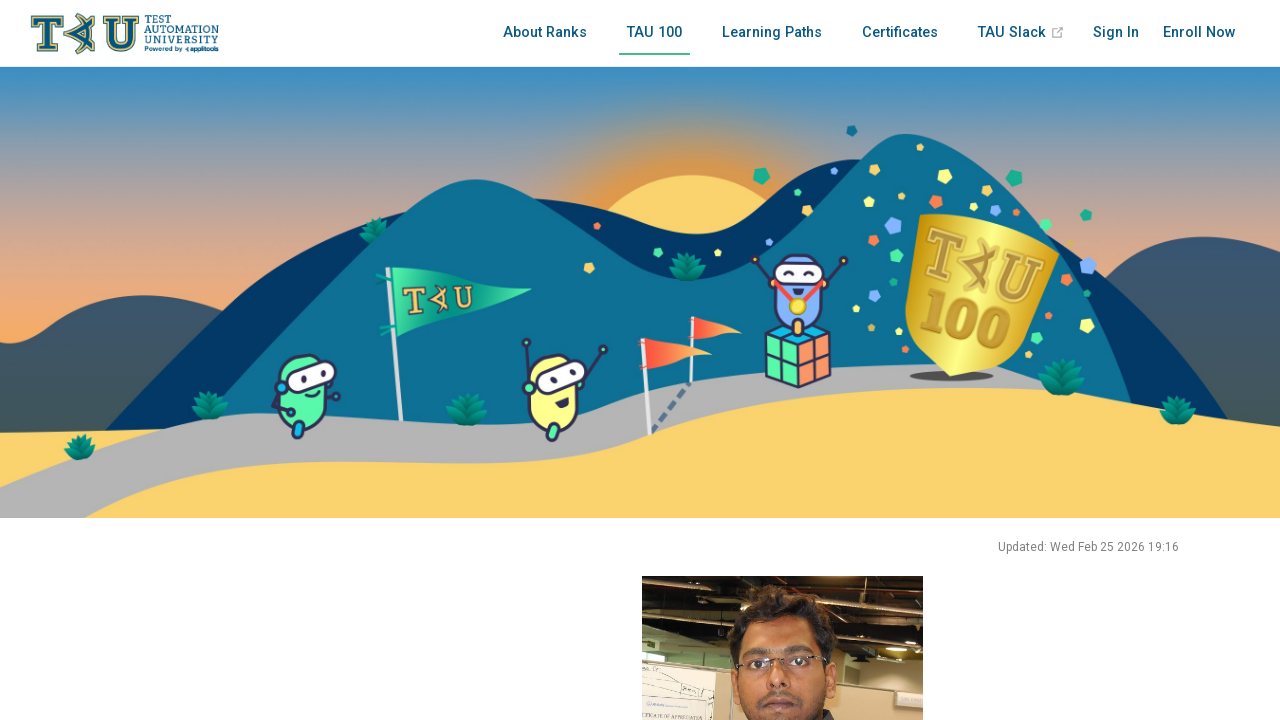

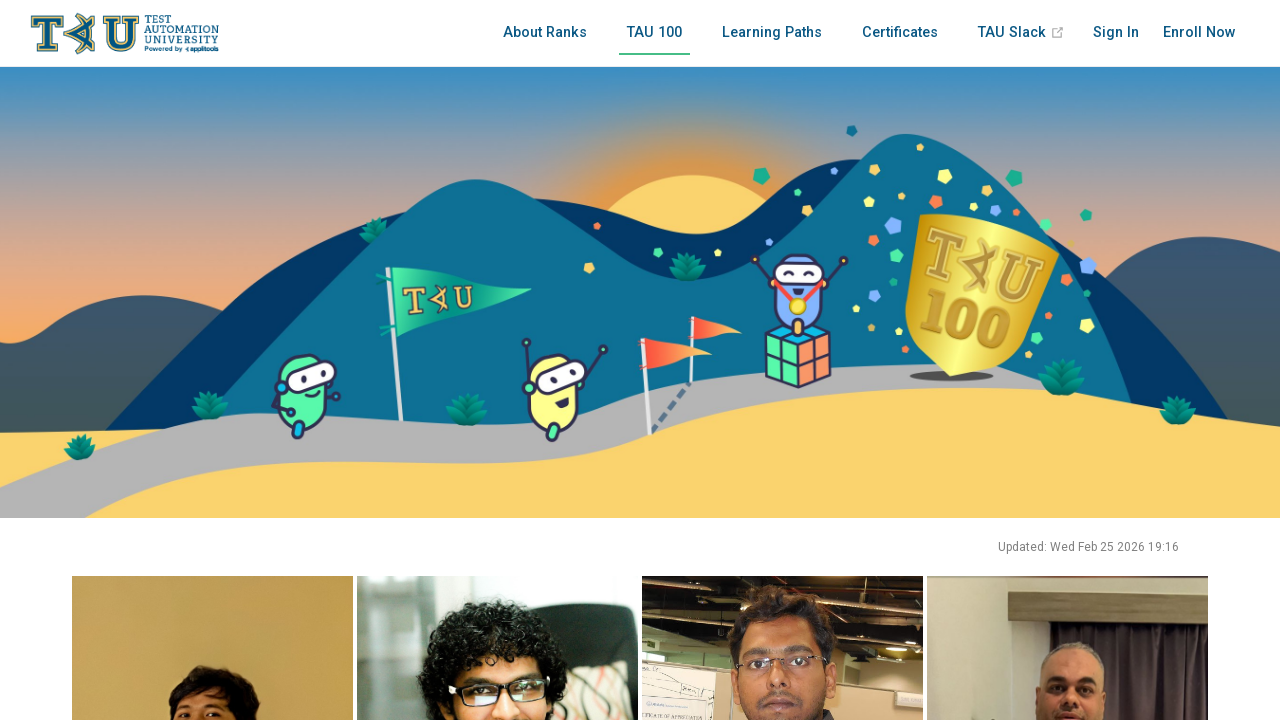